Tests radio button selection and text visibility toggle functionality on an automation practice page

Starting URL: https://rahulshettyacademy.com/AutomationPractice/

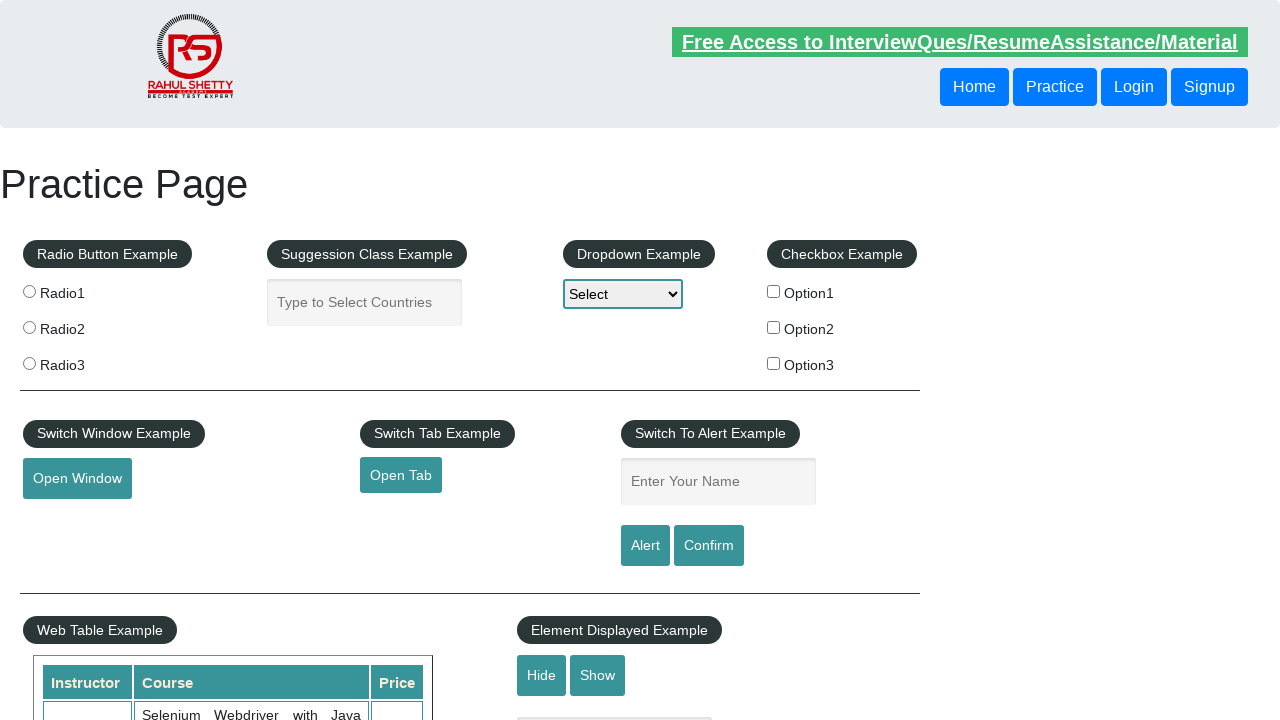

Clicked the third radio button at (29, 363) on .radioButton >> nth=2
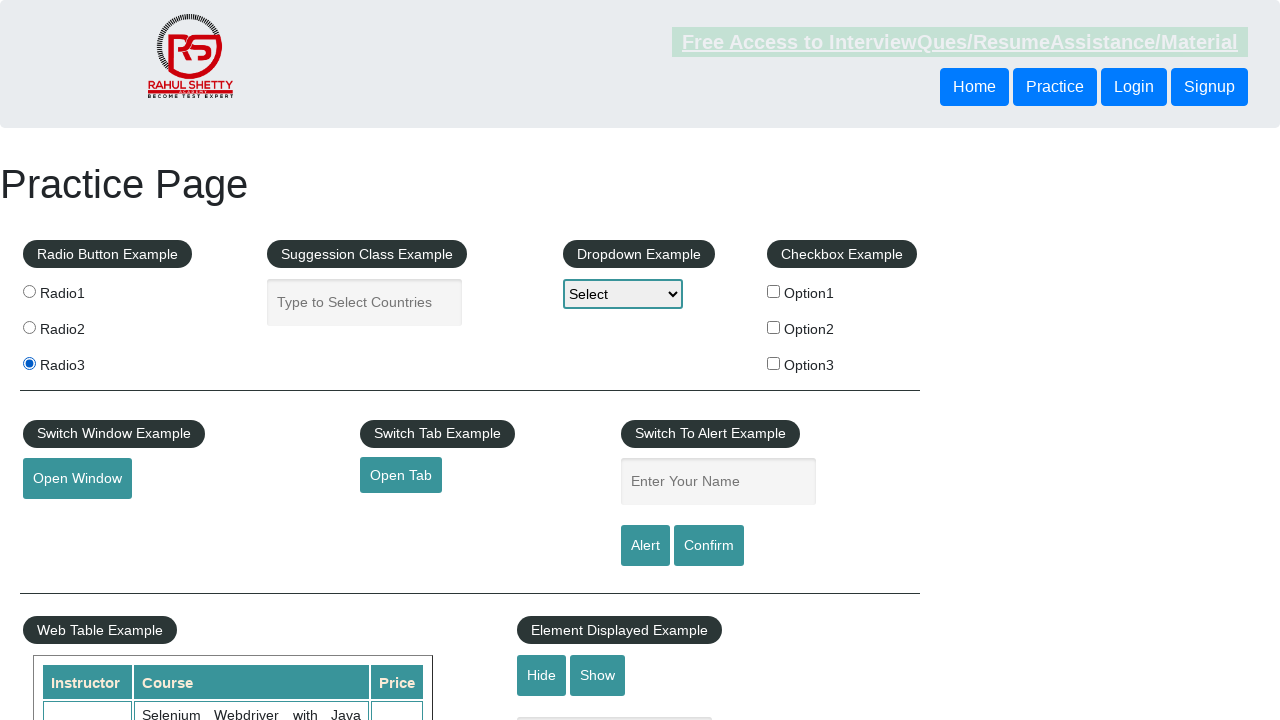

Verified that the third radio button is selected
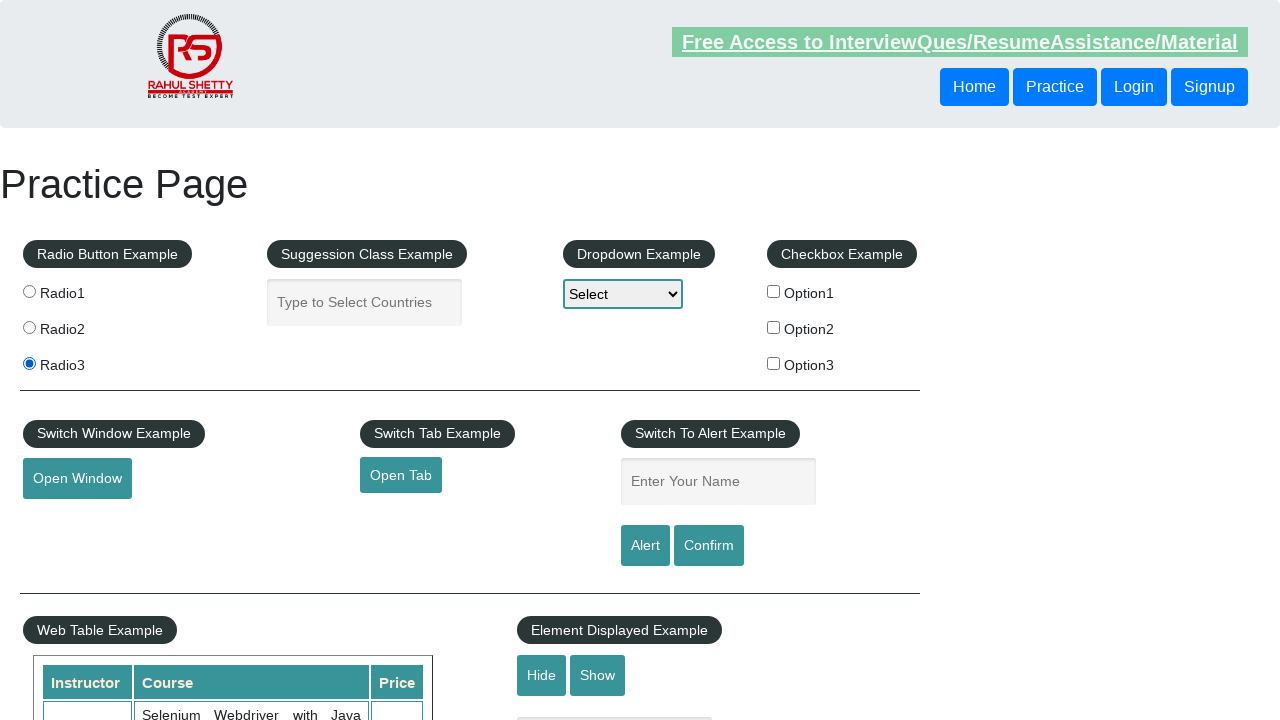

Verified that the text box is visible
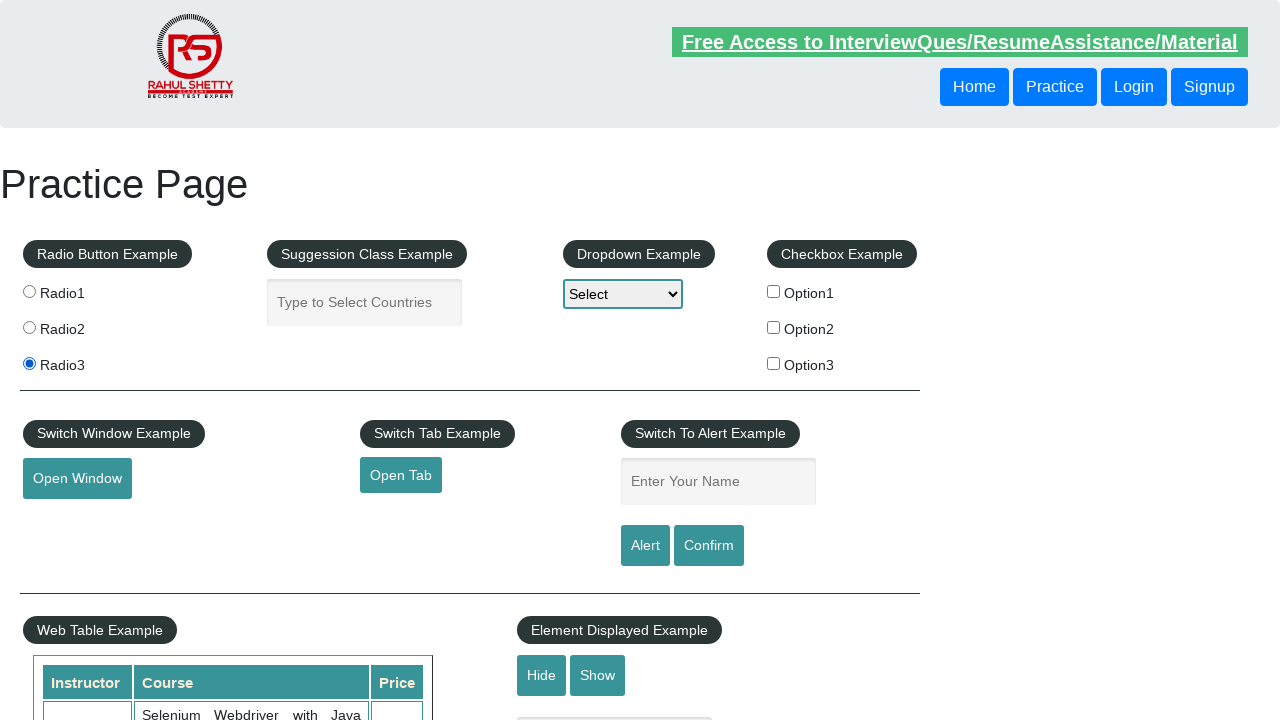

Clicked the hide button to hide the text box at (542, 675) on #hide-textbox
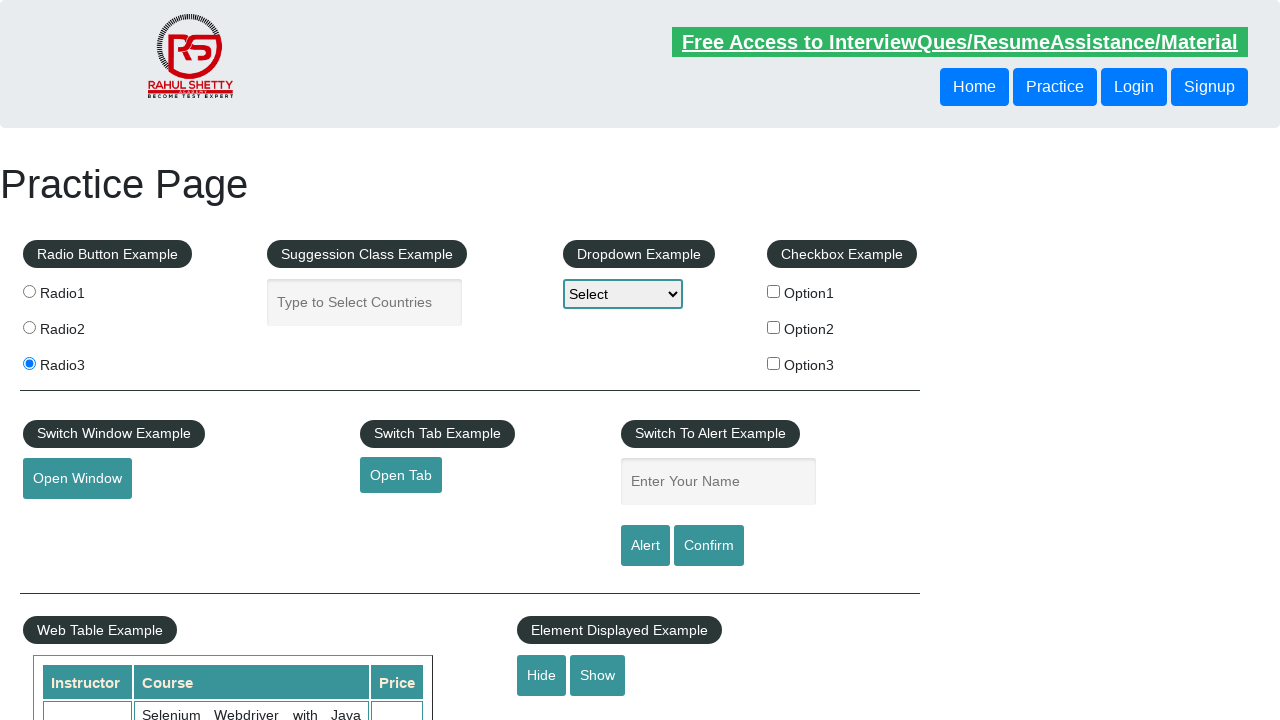

Verified that the text box is now hidden
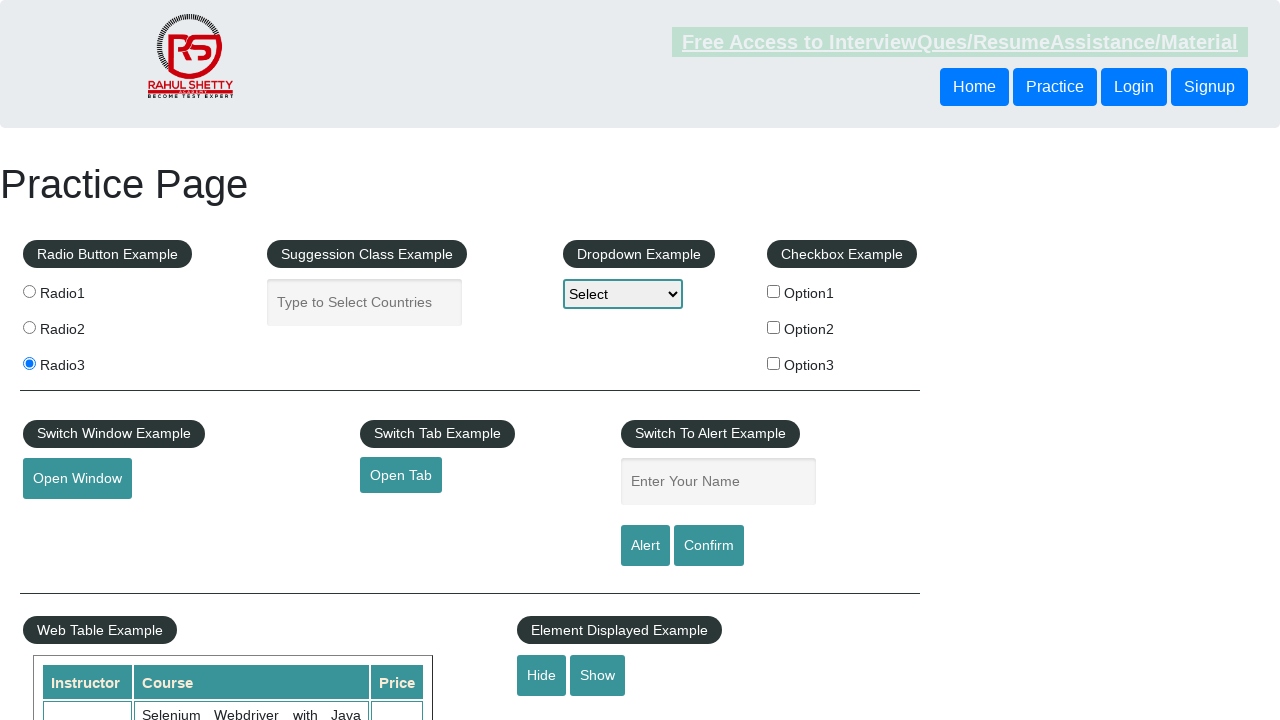

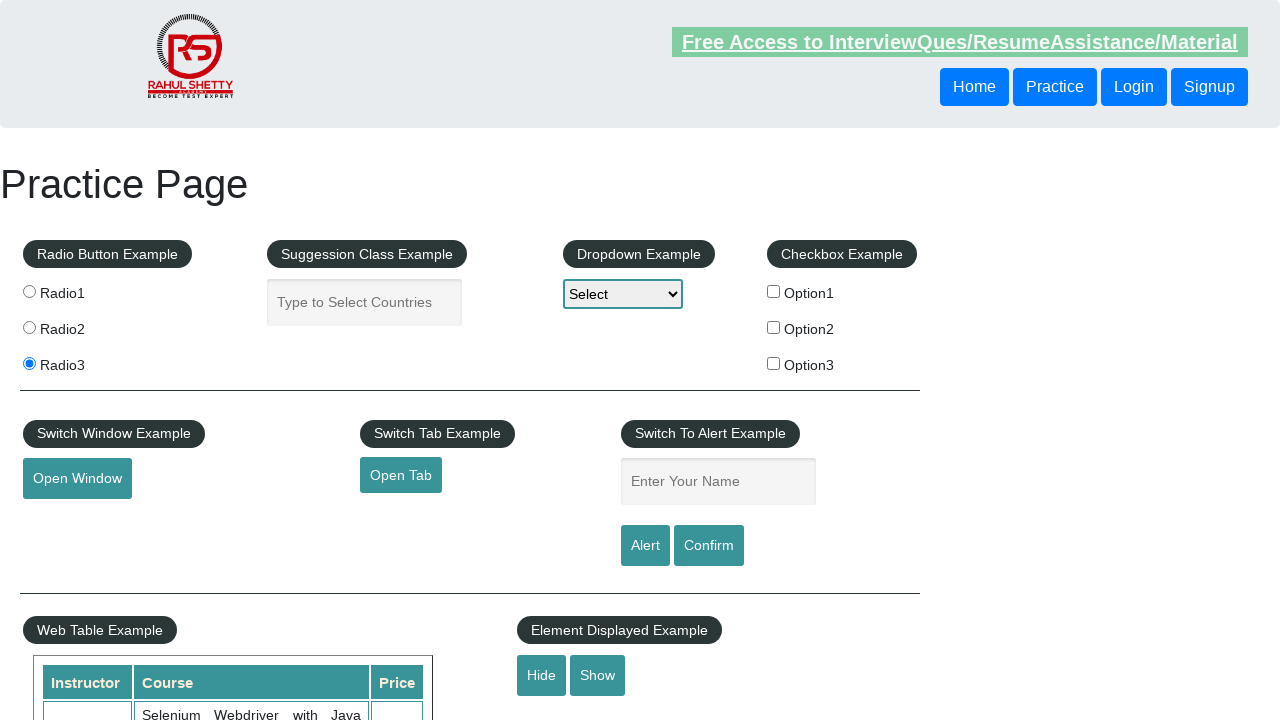